Tests JavaScript prompt alert handling by clicking a button to trigger a JS prompt, entering text into the prompt, accepting it, and verifying the result text is displayed correctly.

Starting URL: https://the-internet.herokuapp.com/javascript_alerts

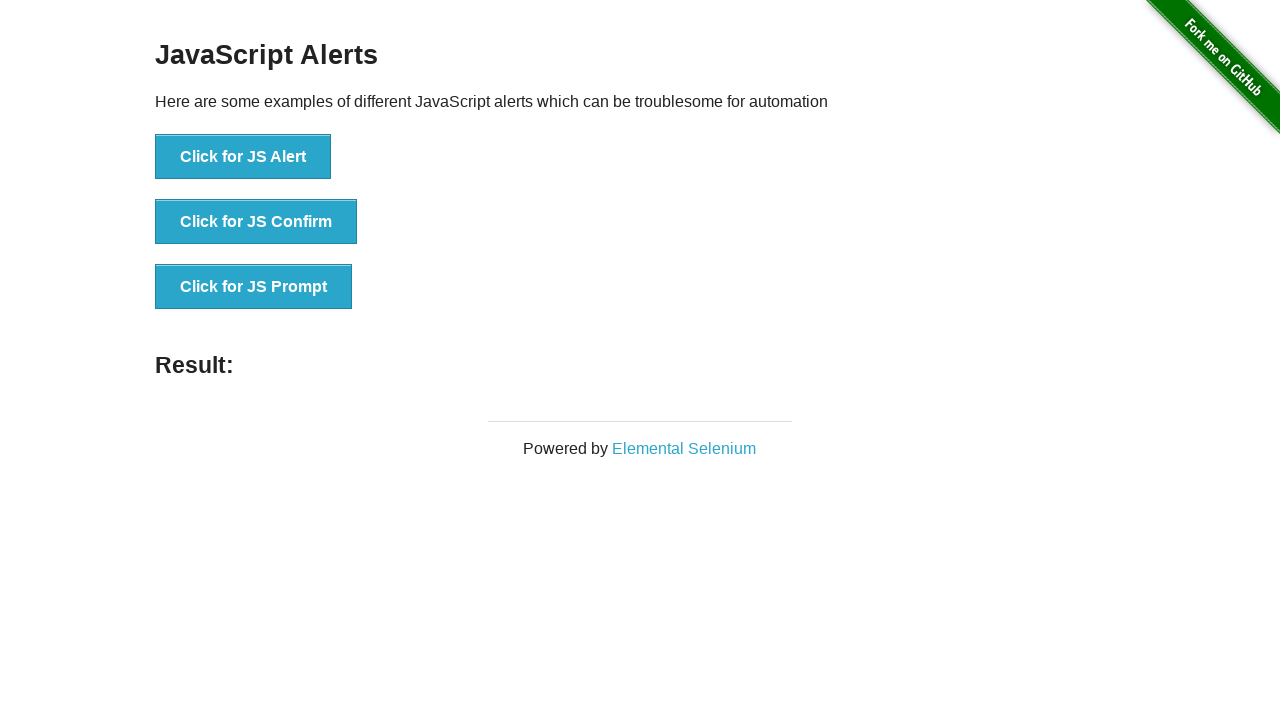

Clicked JS Prompt button to trigger dialog at (254, 287) on //button[@onclick="jsPrompt()"]
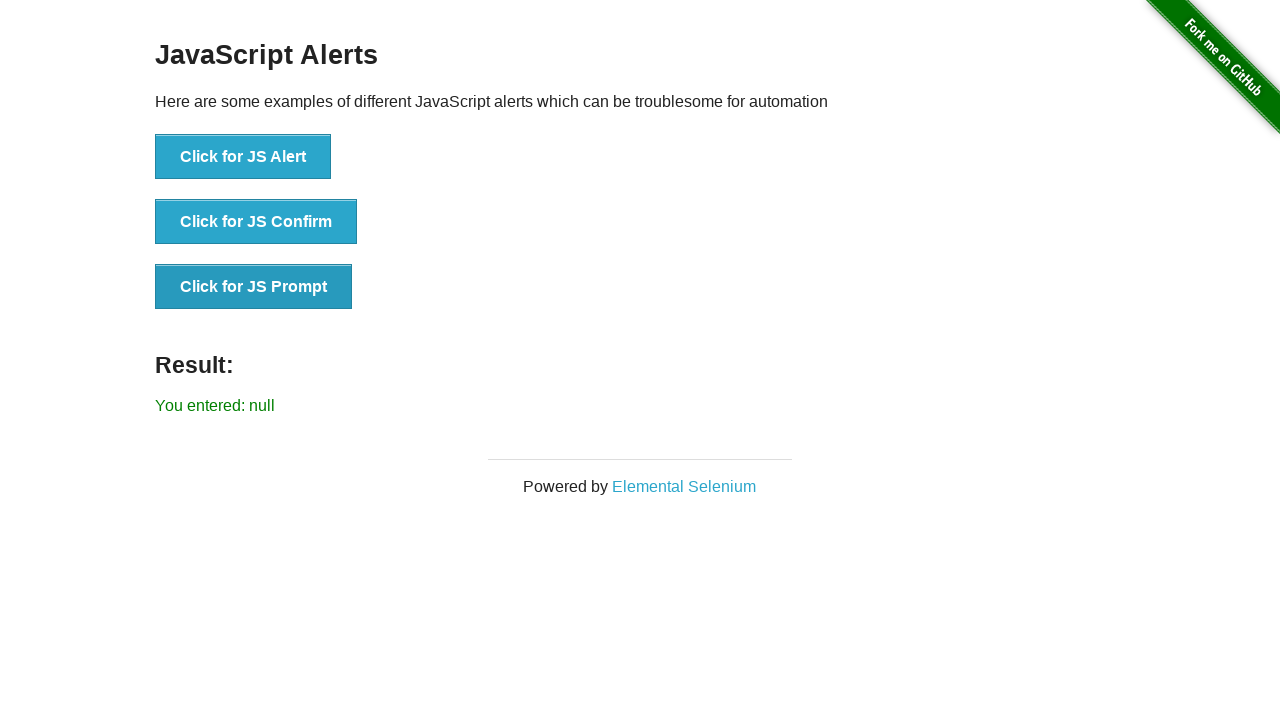

Set up dialog handler to accept prompt with text 'Selenium Automation Tester 2024'
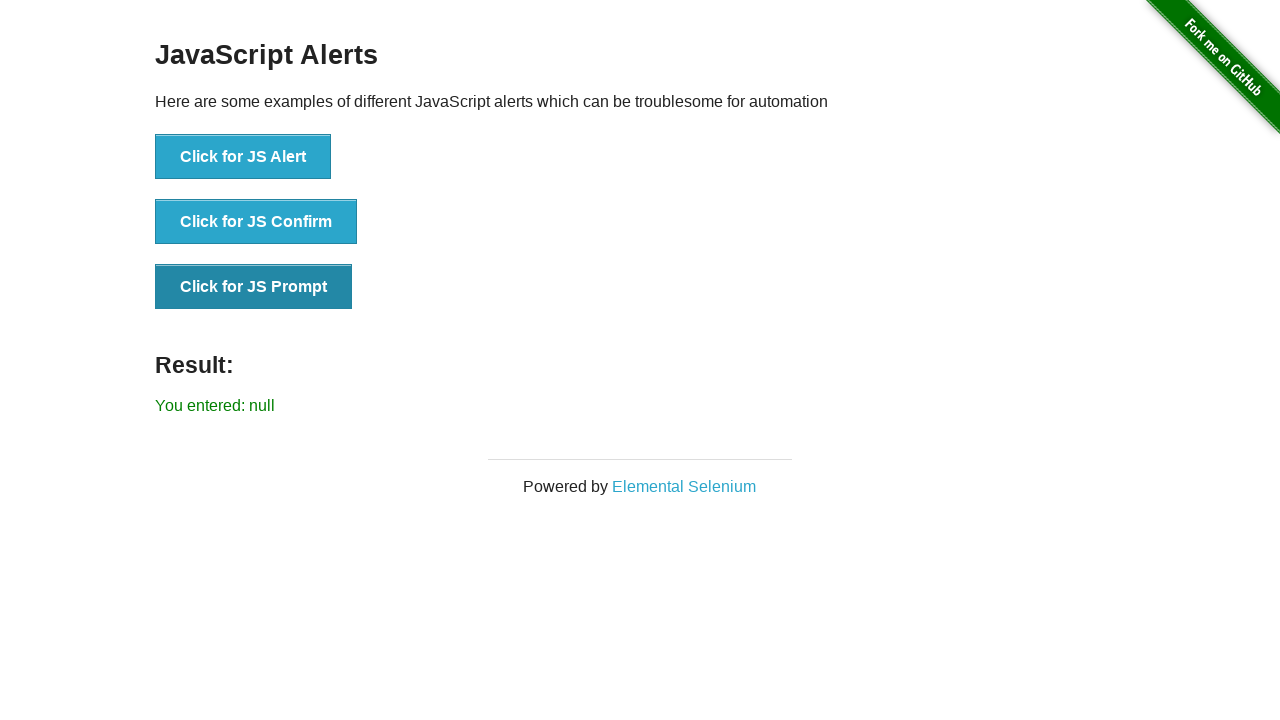

Clicked JS Prompt button again to trigger dialog with handler active at (254, 287) on //button[@onclick="jsPrompt()"]
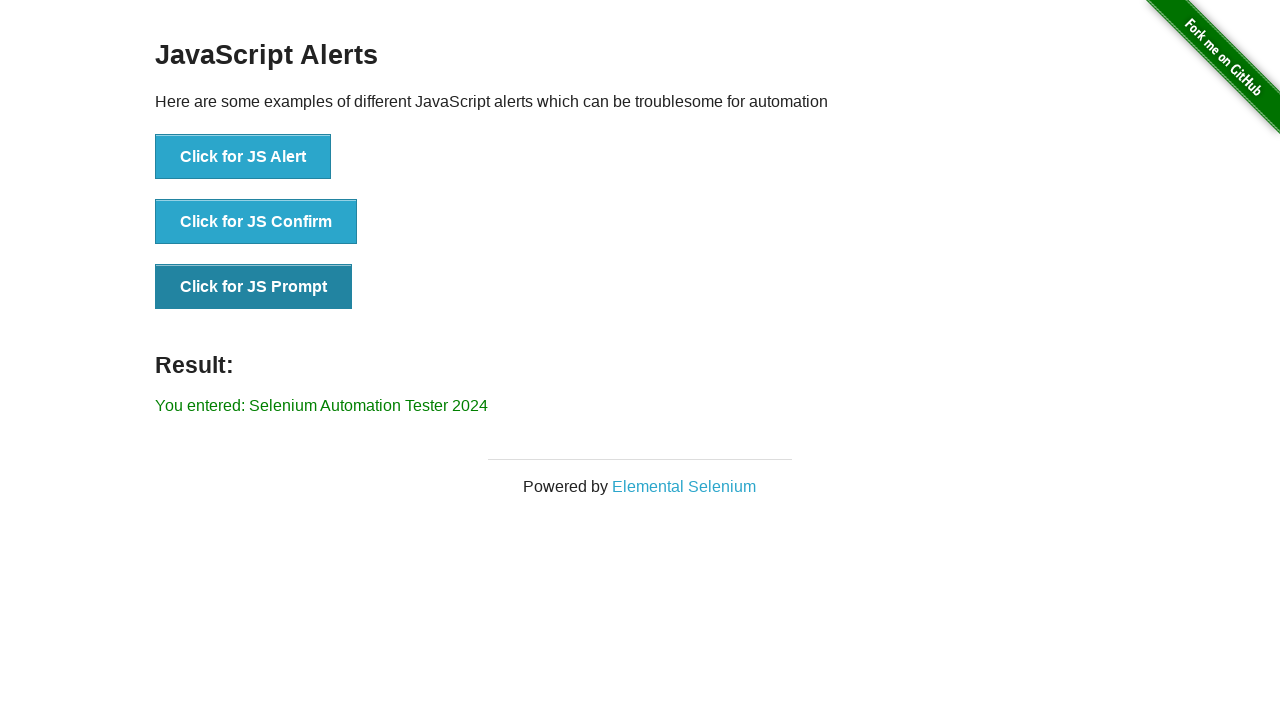

Result text element appeared on page
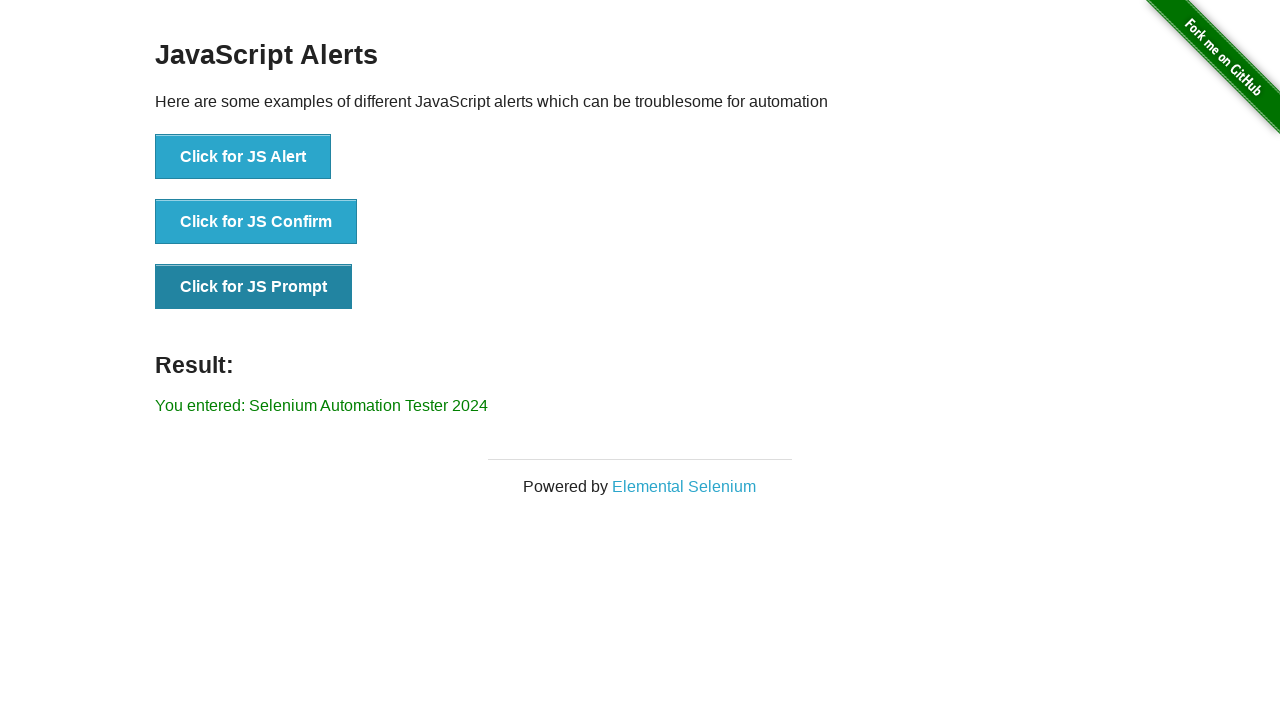

Retrieved result text content
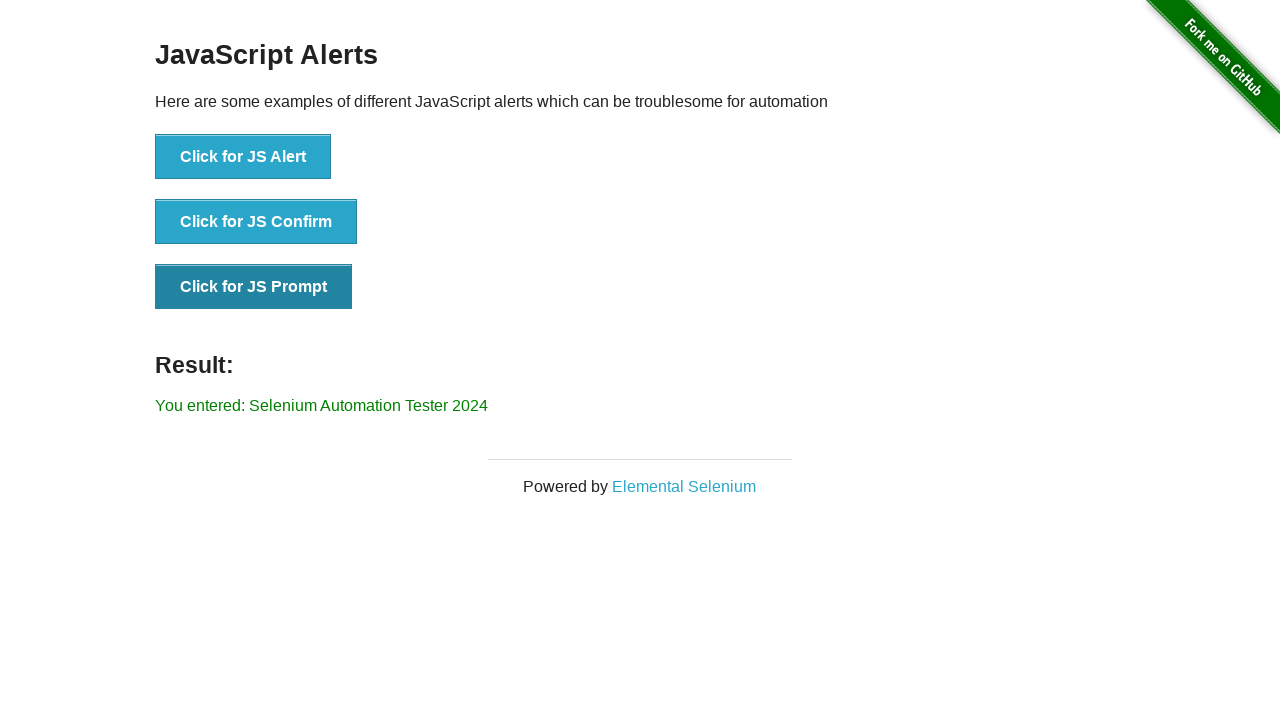

Verified result text matches expected value 'You entered: Selenium Automation Tester 2024'
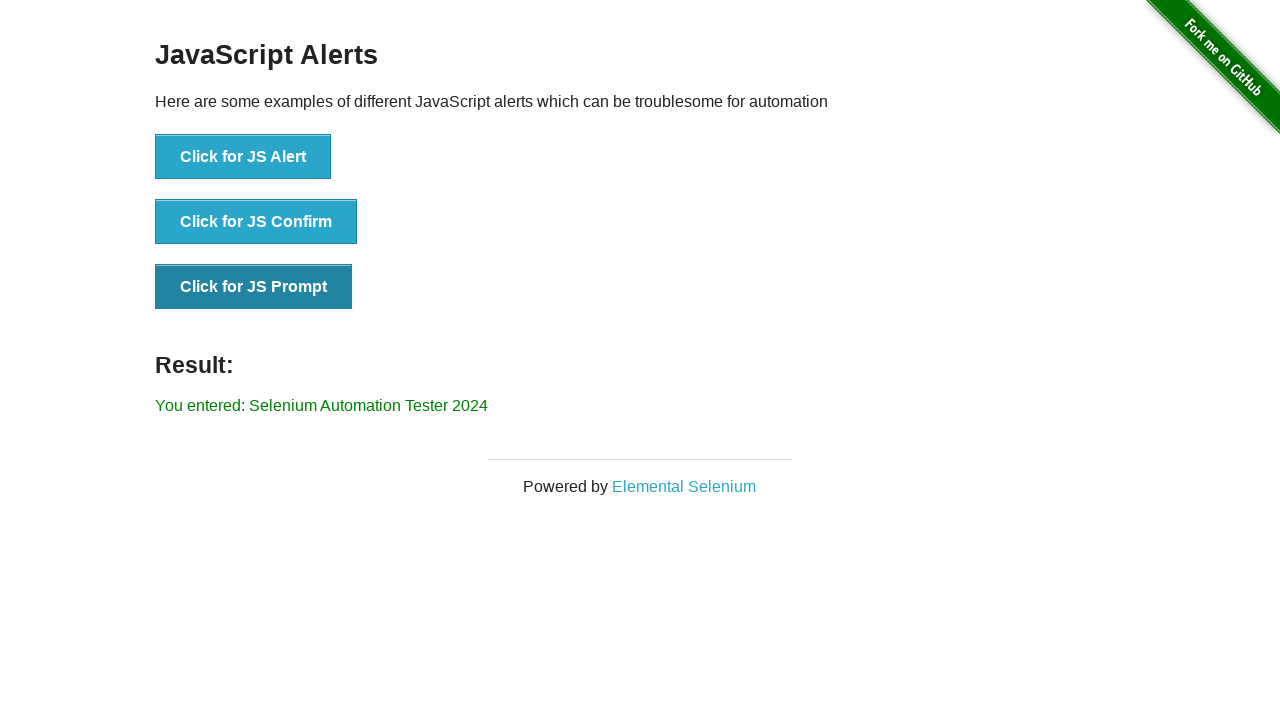

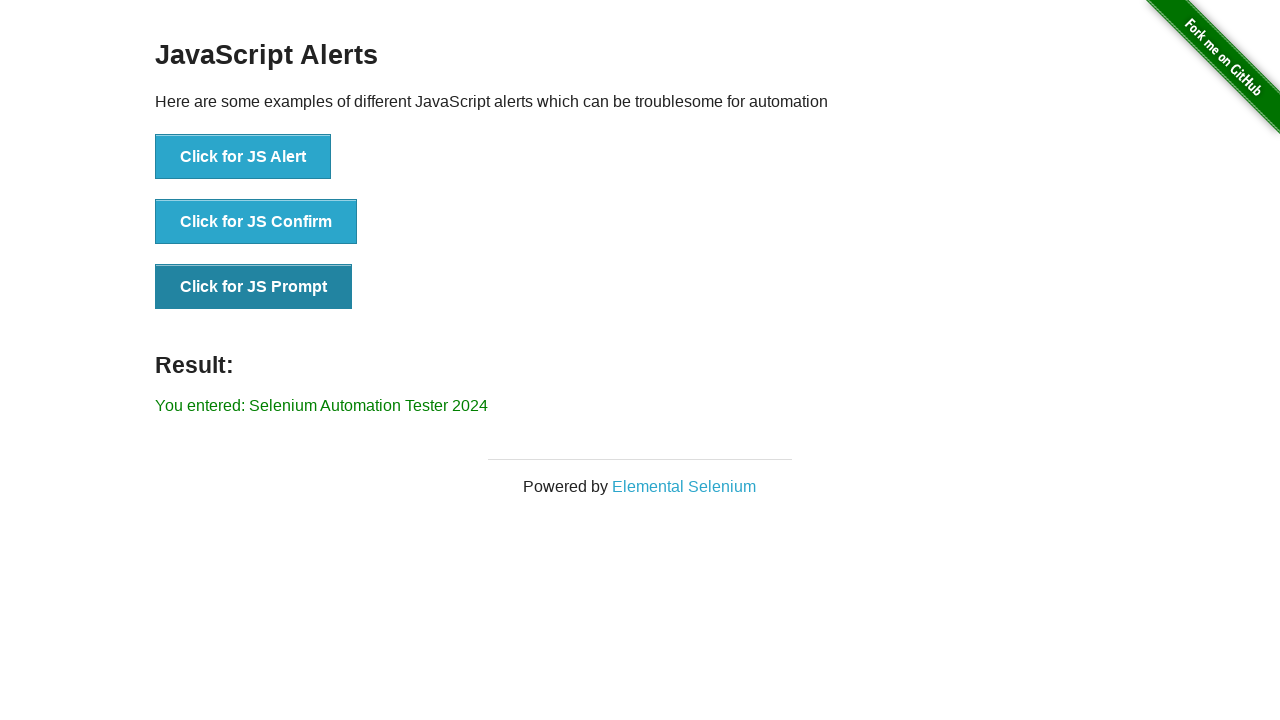